Tests prompt dialog handling by clicking a button that triggers a prompt alert, then dismissing the dialog.

Starting URL: https://letcode.in/alert

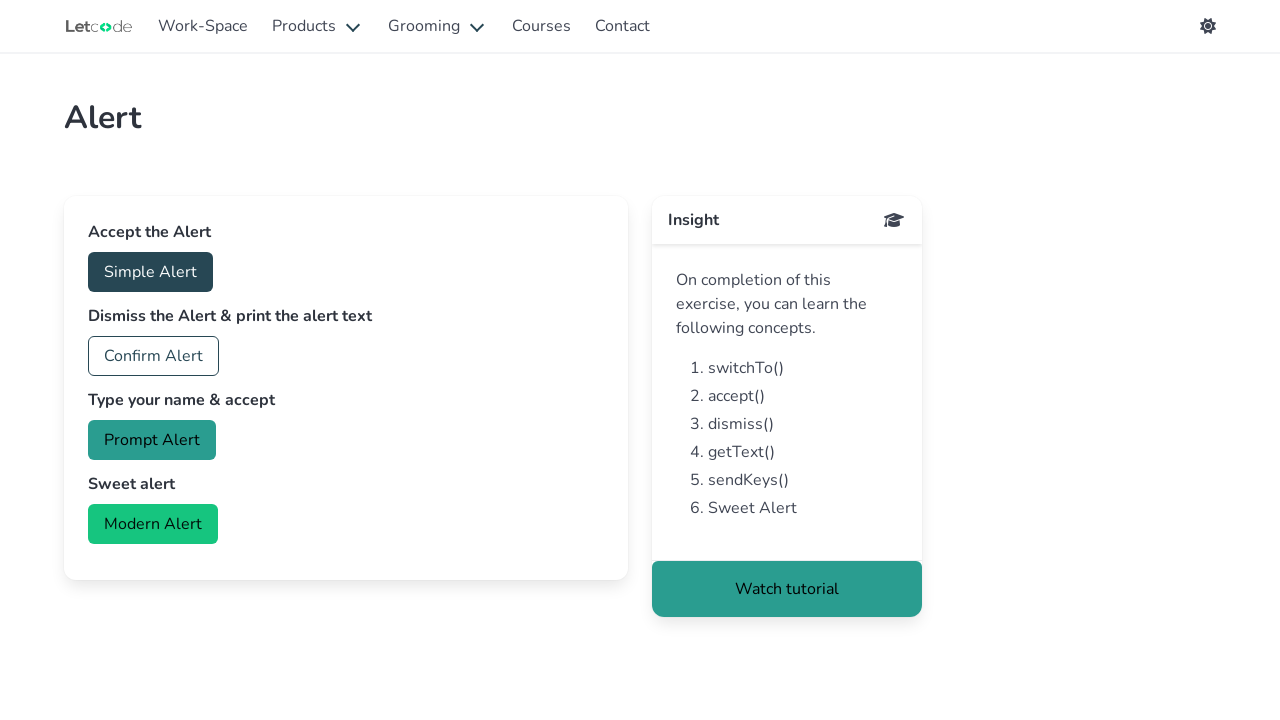

Set up dialog handler to dismiss prompt dialogs
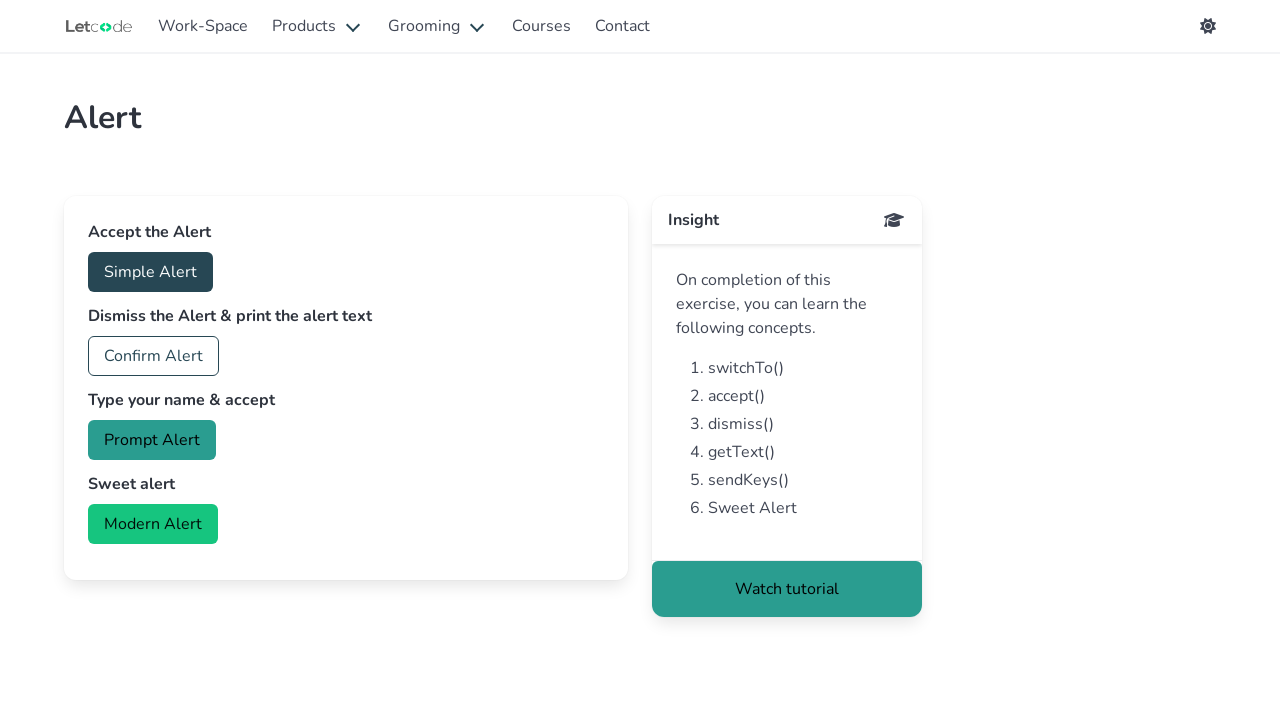

Clicked prompt button to trigger alert dialog at (152, 440) on #prompt
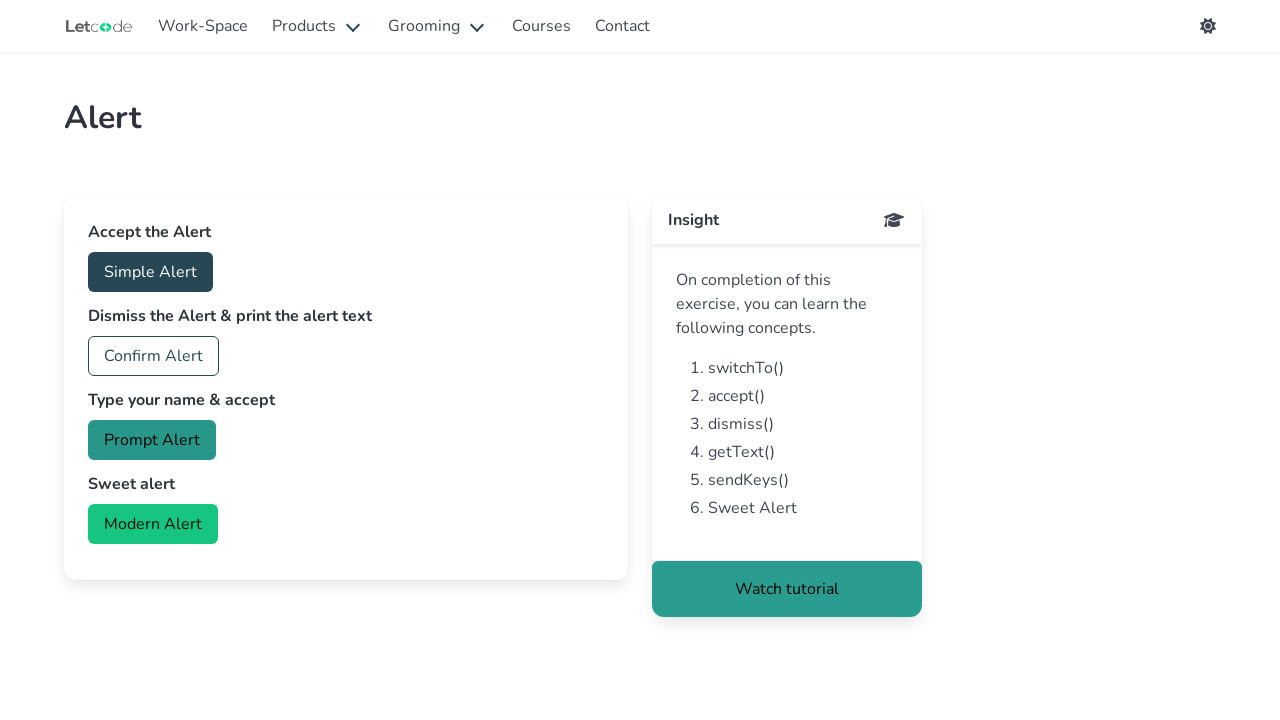

Waited for dialog to be handled and dismissed
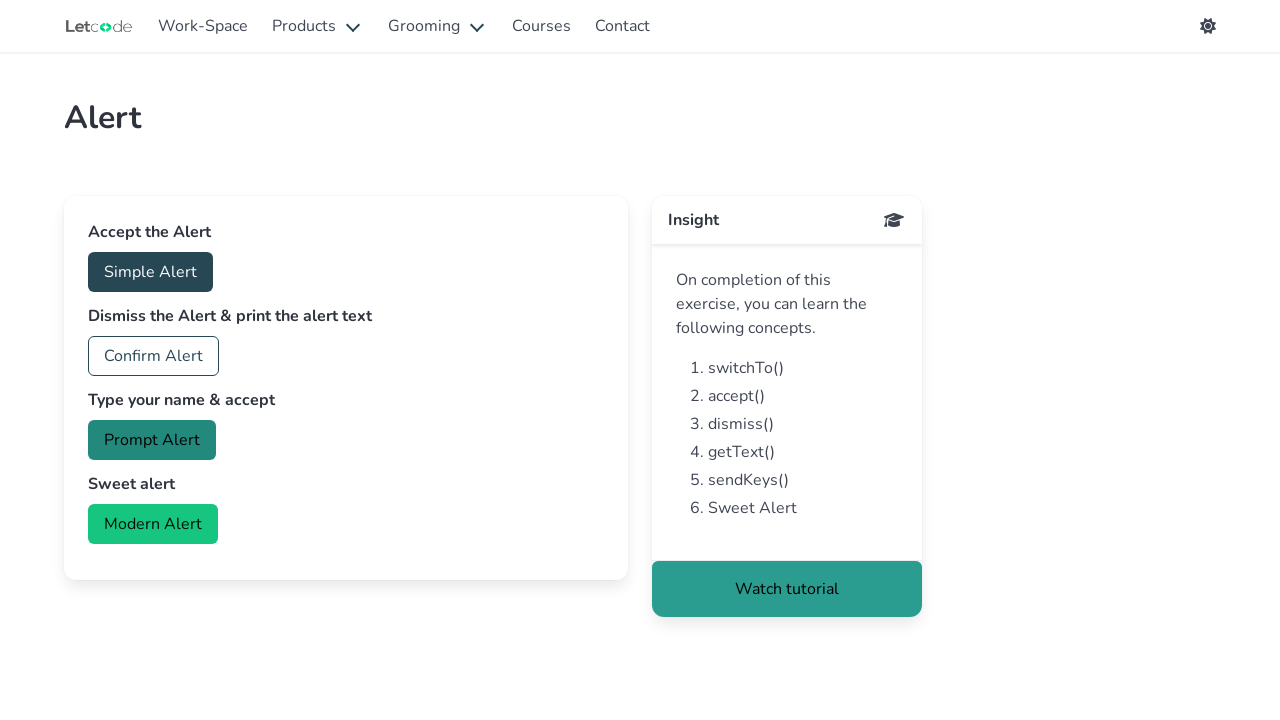

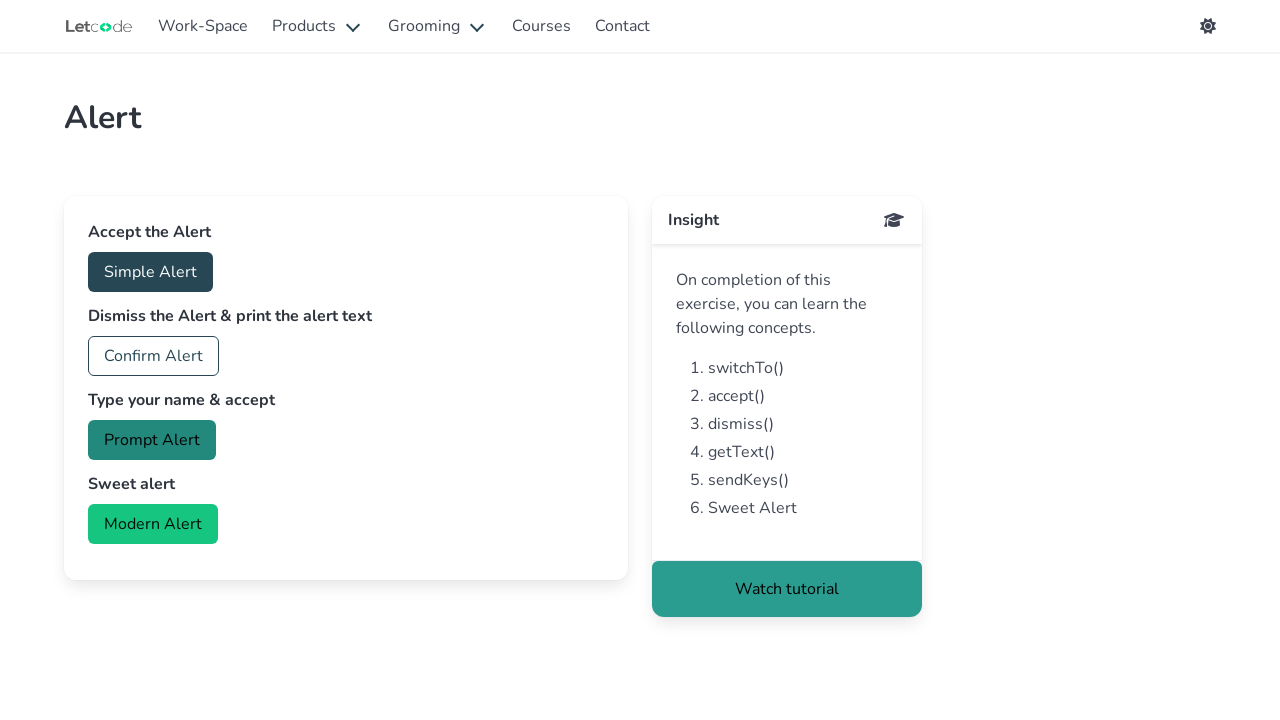